Navigates to Gmail's main page

Starting URL: https://gmail.com

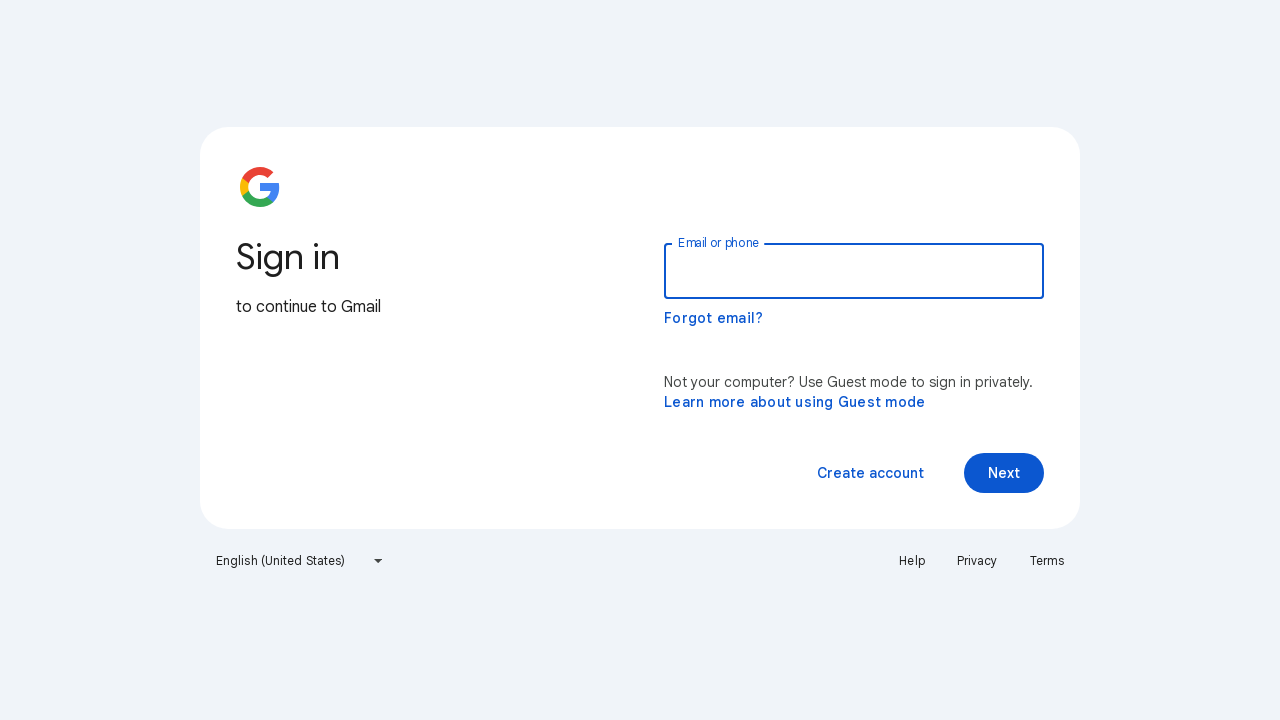

Navigated to Gmail's main page at https://gmail.com
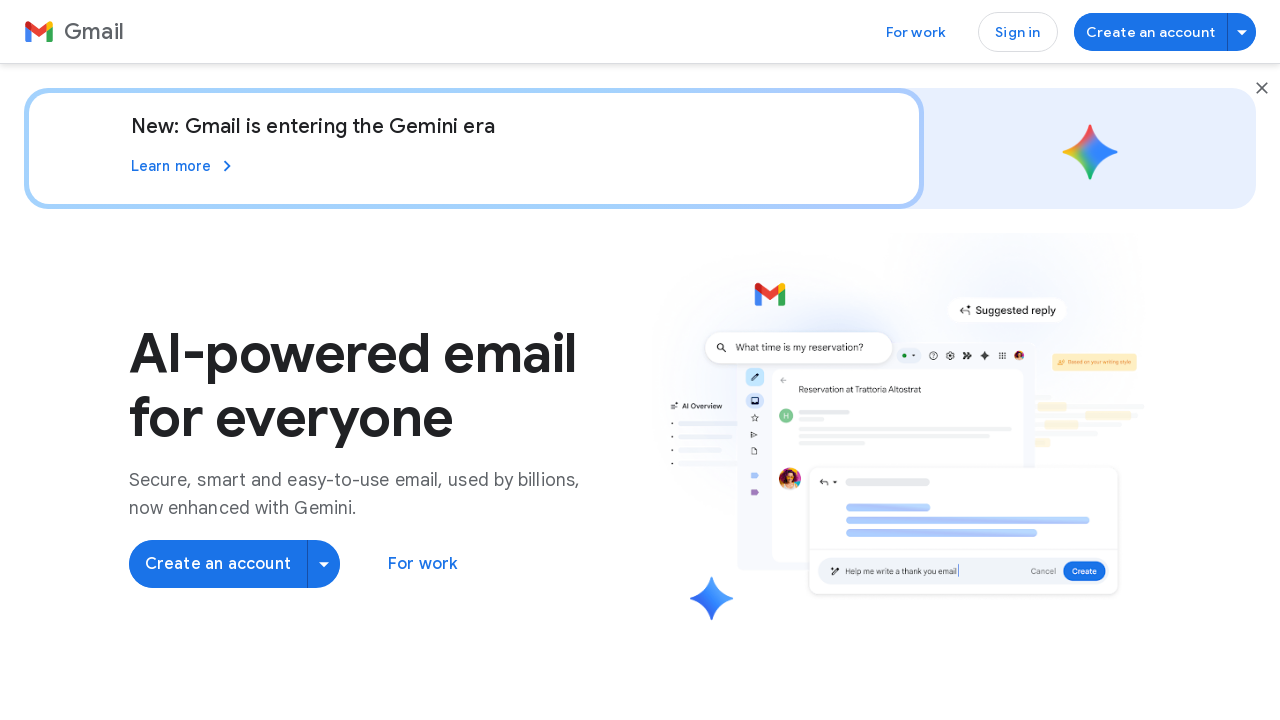

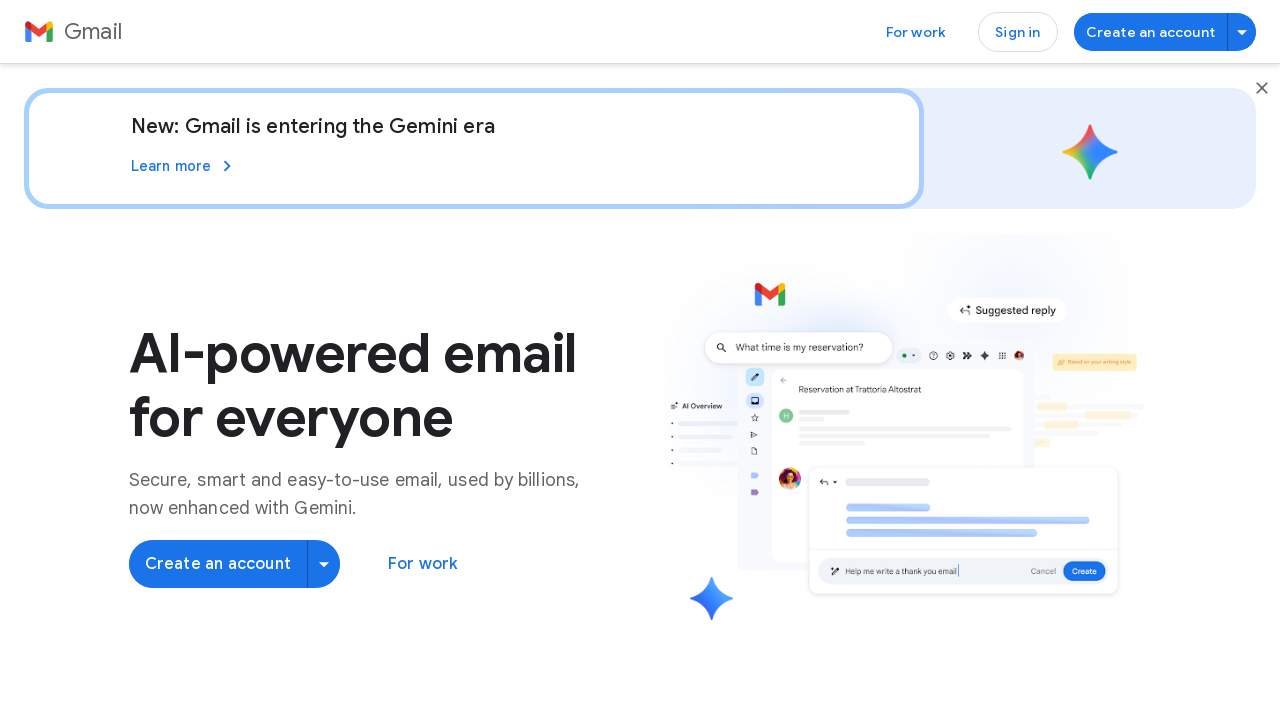